Tests datalist input by entering "Chocolate" and verifying the value

Starting URL: https://trytestingthis.netlify.app

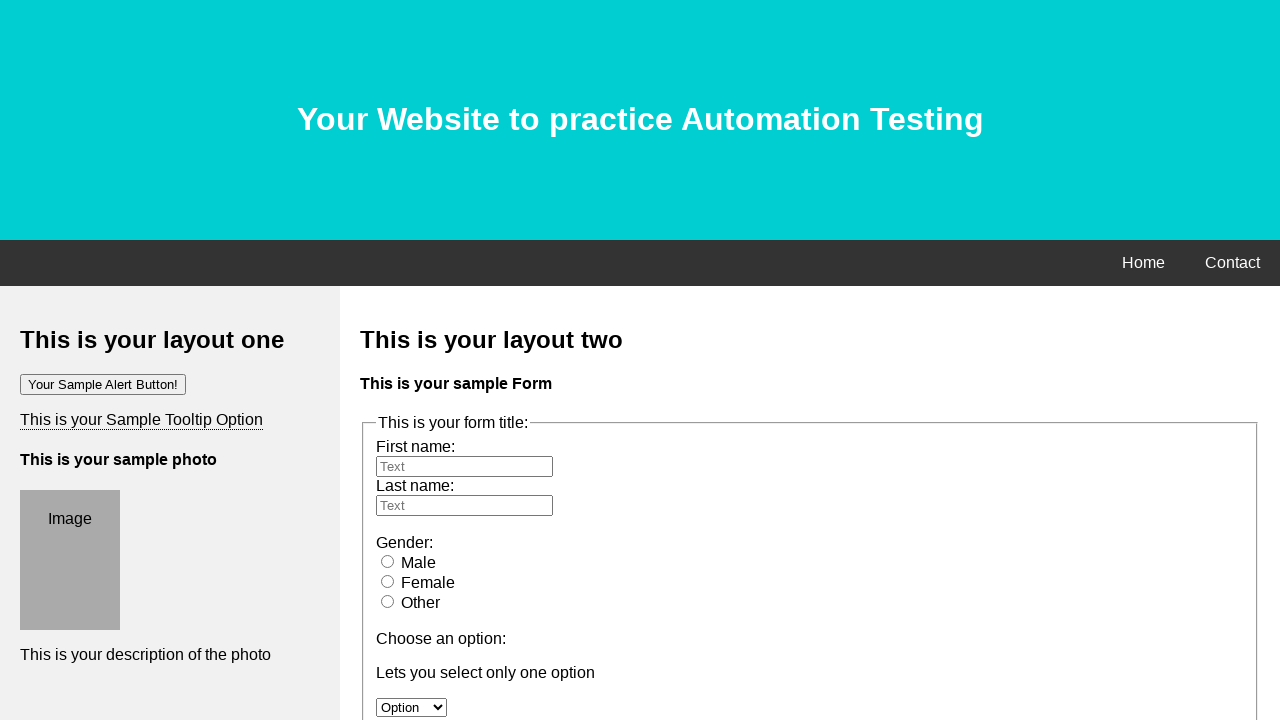

Filled datalist input with 'Chocolate' on input[name='Options']
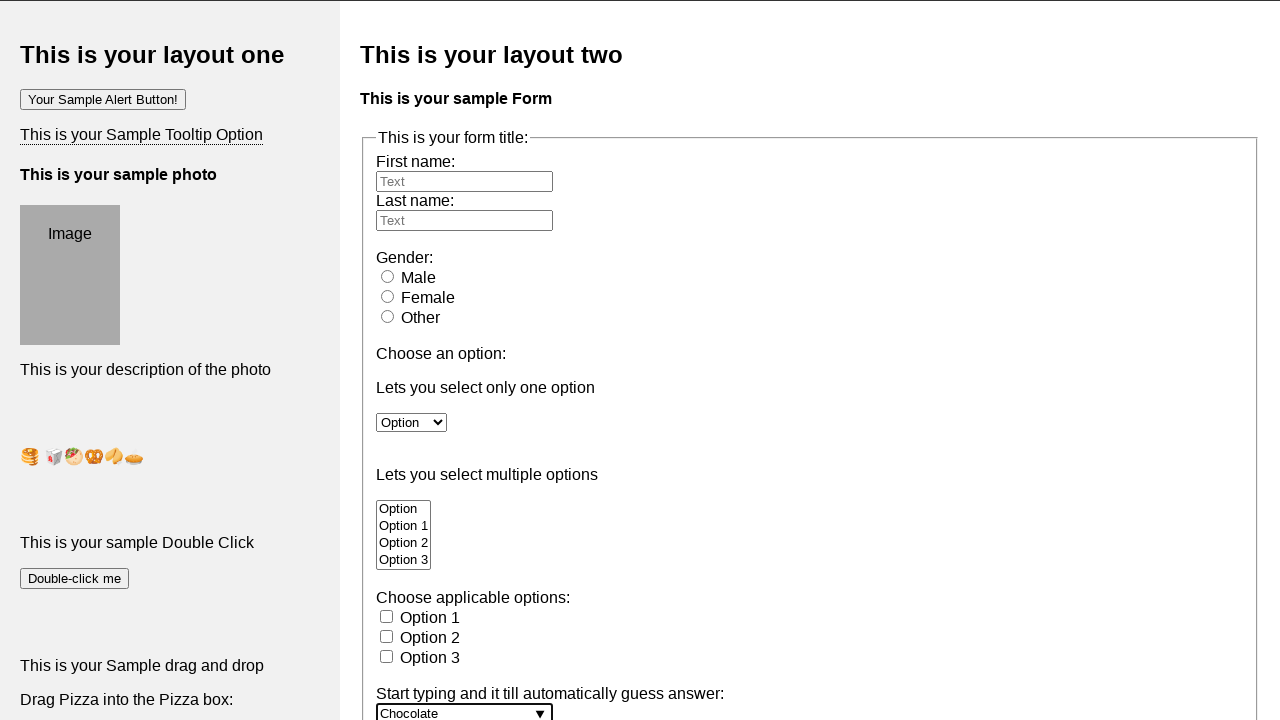

Verified datalist input value is 'Chocolate'
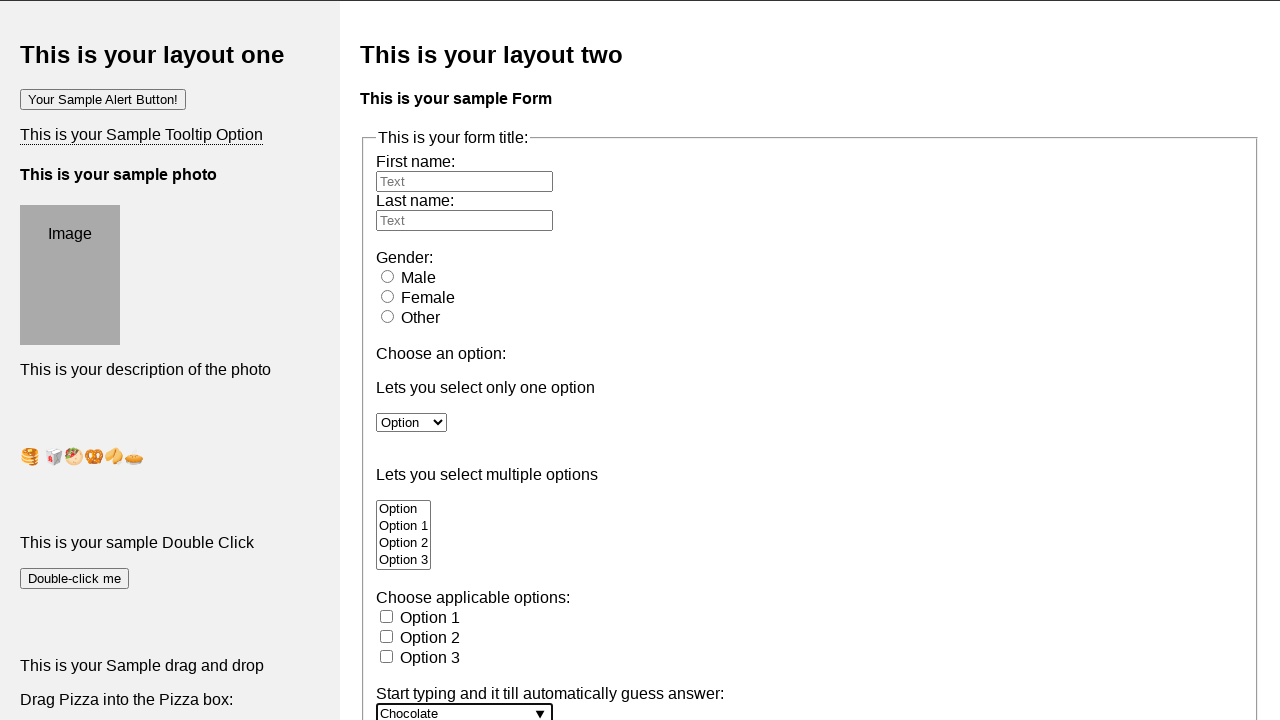

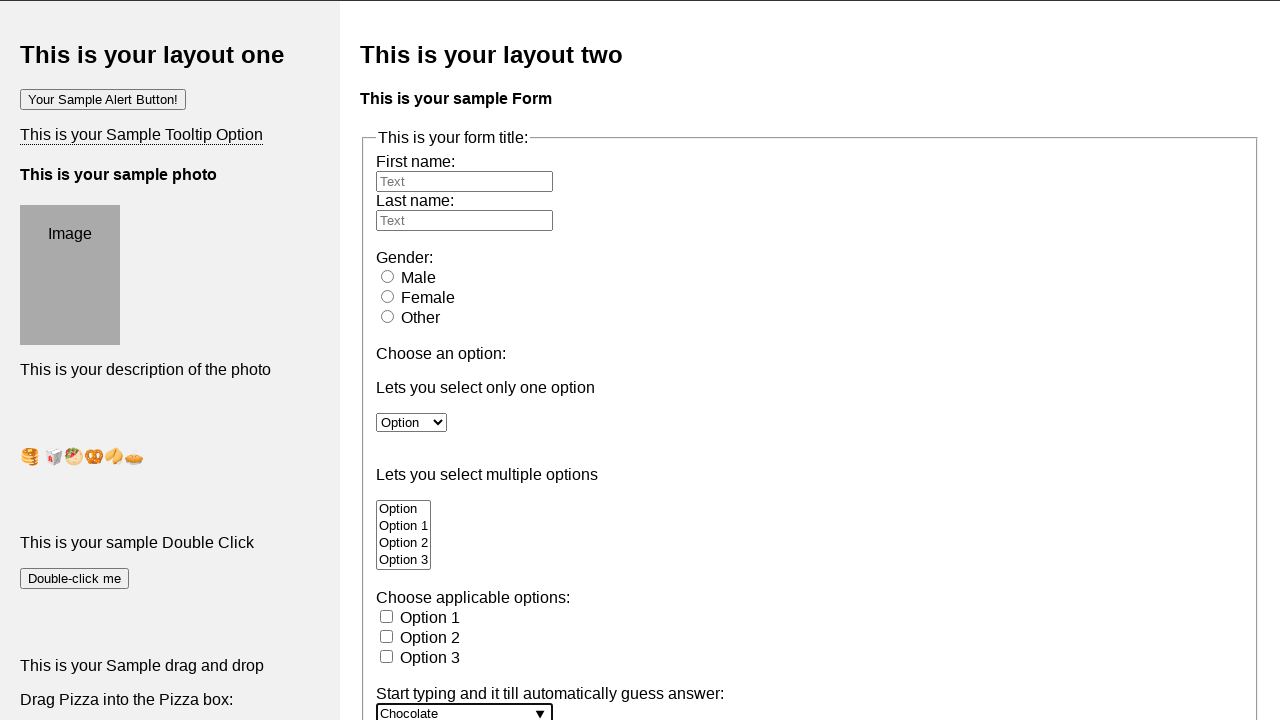